Tests that an item is removed if an empty text string is entered during edit

Starting URL: https://demo.playwright.dev/todomvc

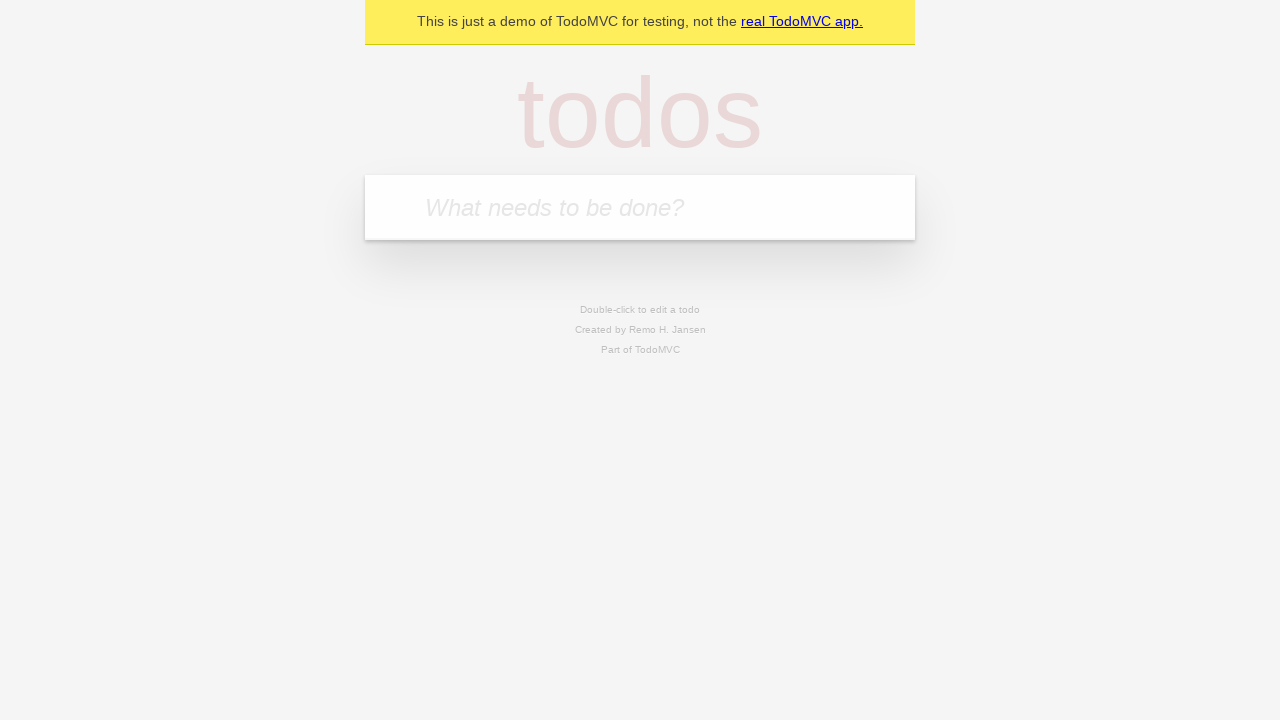

Filled todo input with 'buy some cheese' on internal:attr=[placeholder="What needs to be done?"i]
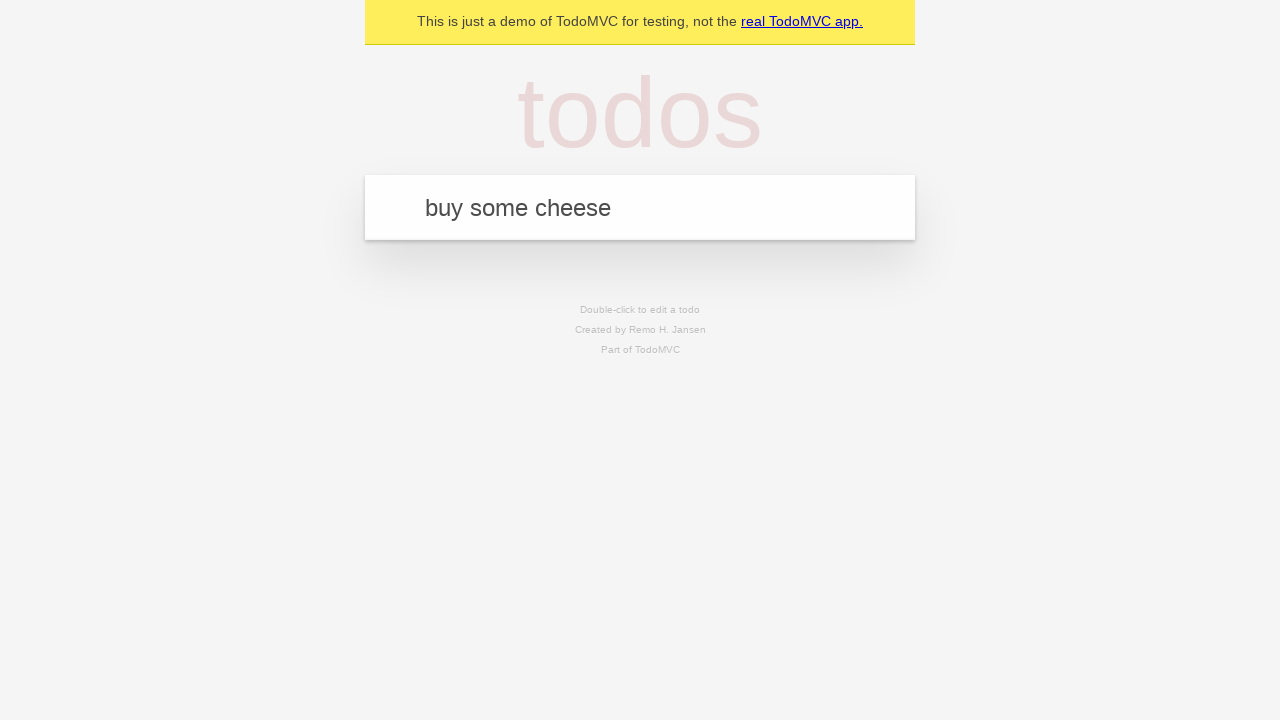

Pressed Enter to add todo 'buy some cheese' on internal:attr=[placeholder="What needs to be done?"i]
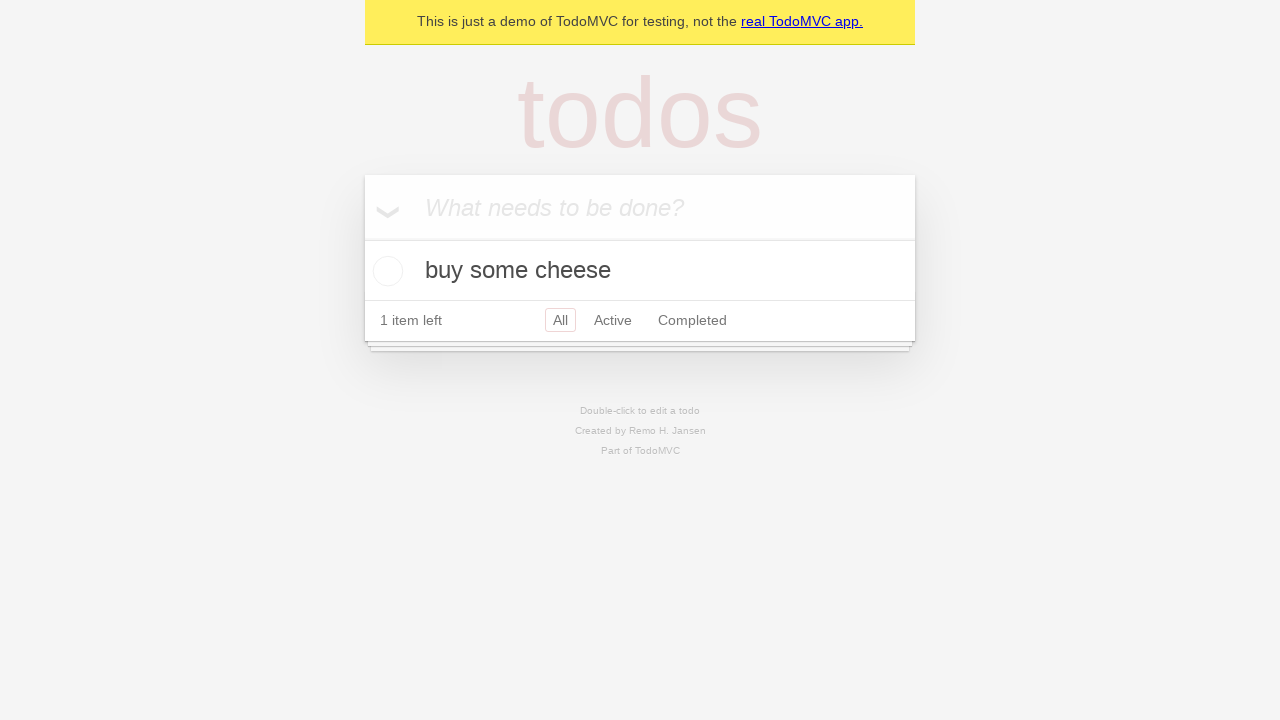

Filled todo input with 'feed the cat' on internal:attr=[placeholder="What needs to be done?"i]
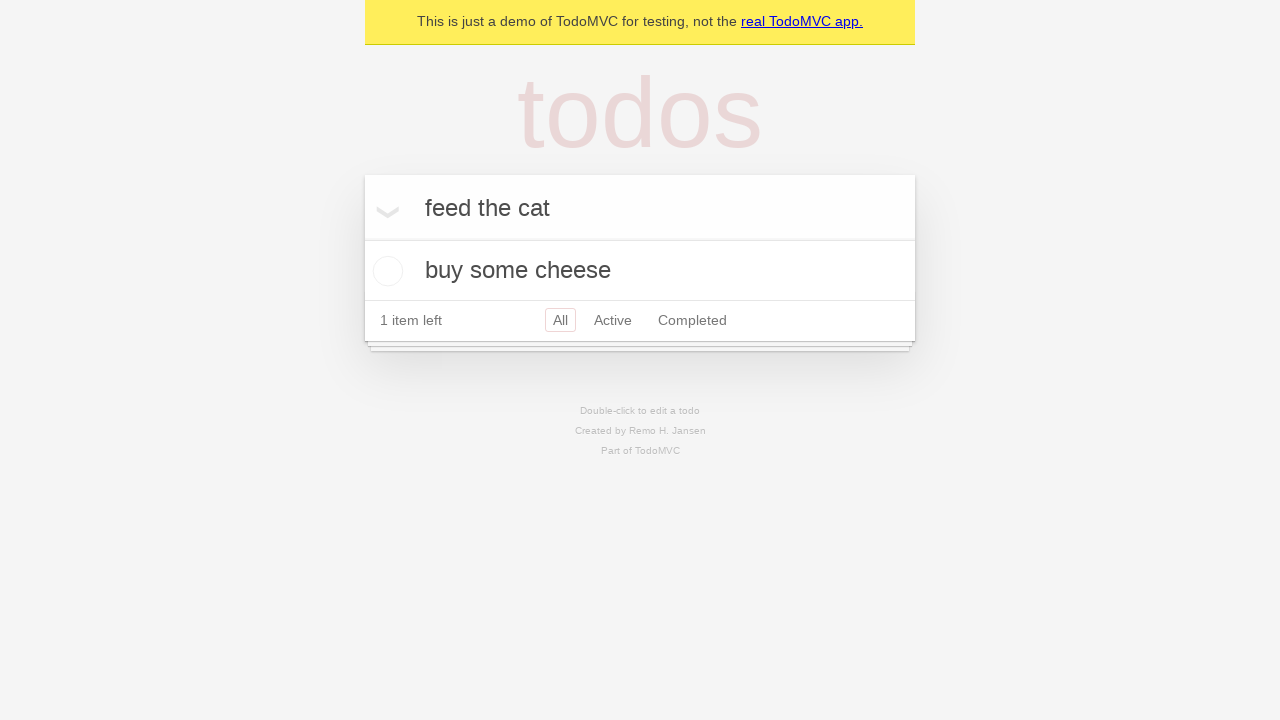

Pressed Enter to add todo 'feed the cat' on internal:attr=[placeholder="What needs to be done?"i]
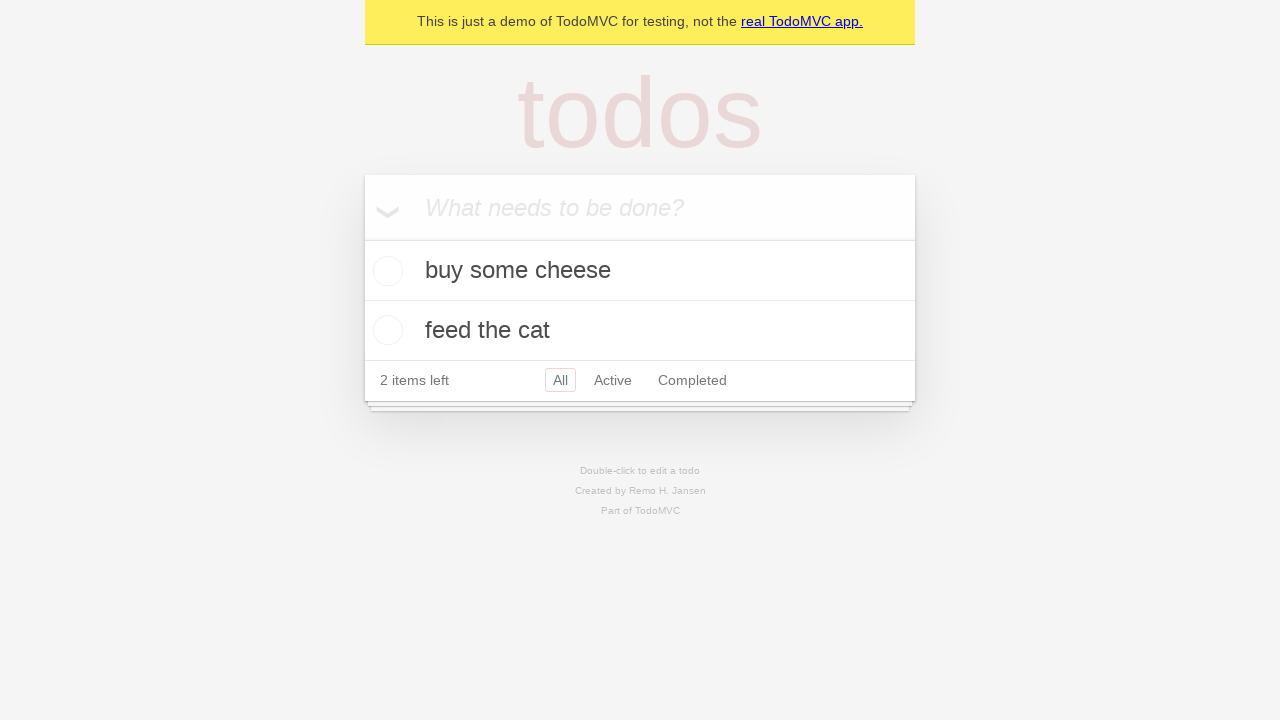

Filled todo input with 'book a doctors appointment' on internal:attr=[placeholder="What needs to be done?"i]
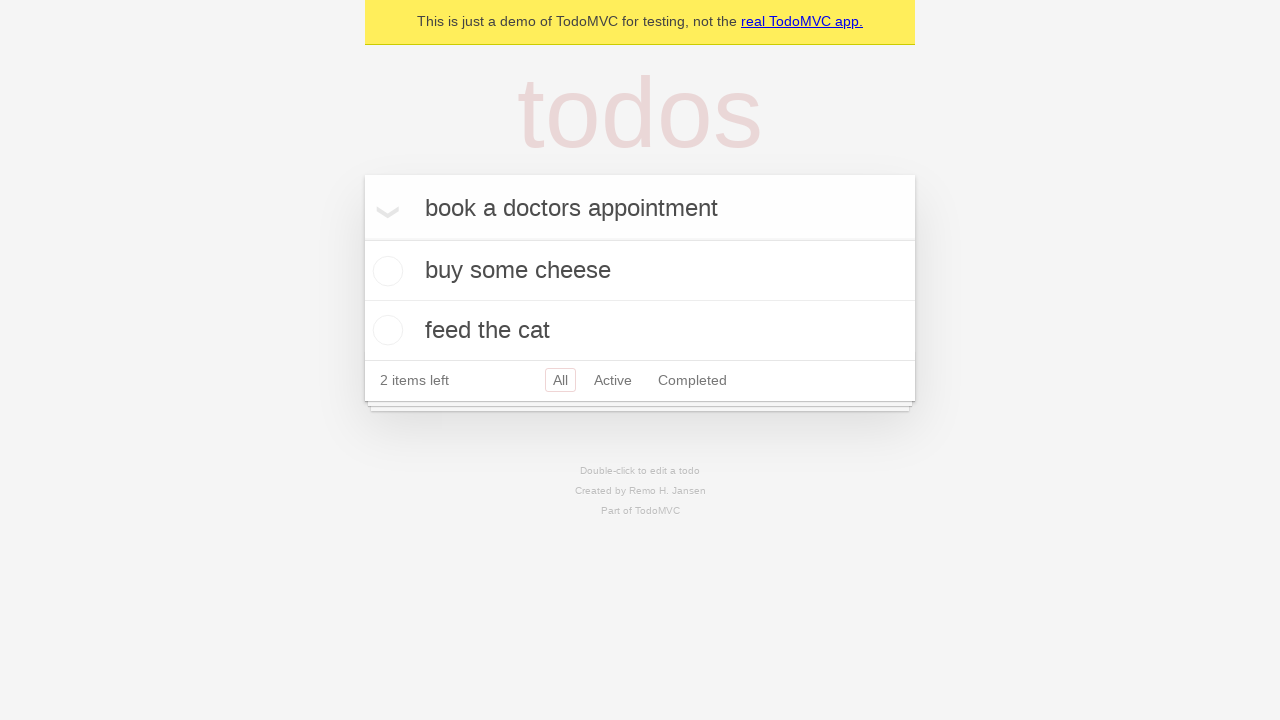

Pressed Enter to add todo 'book a doctors appointment' on internal:attr=[placeholder="What needs to be done?"i]
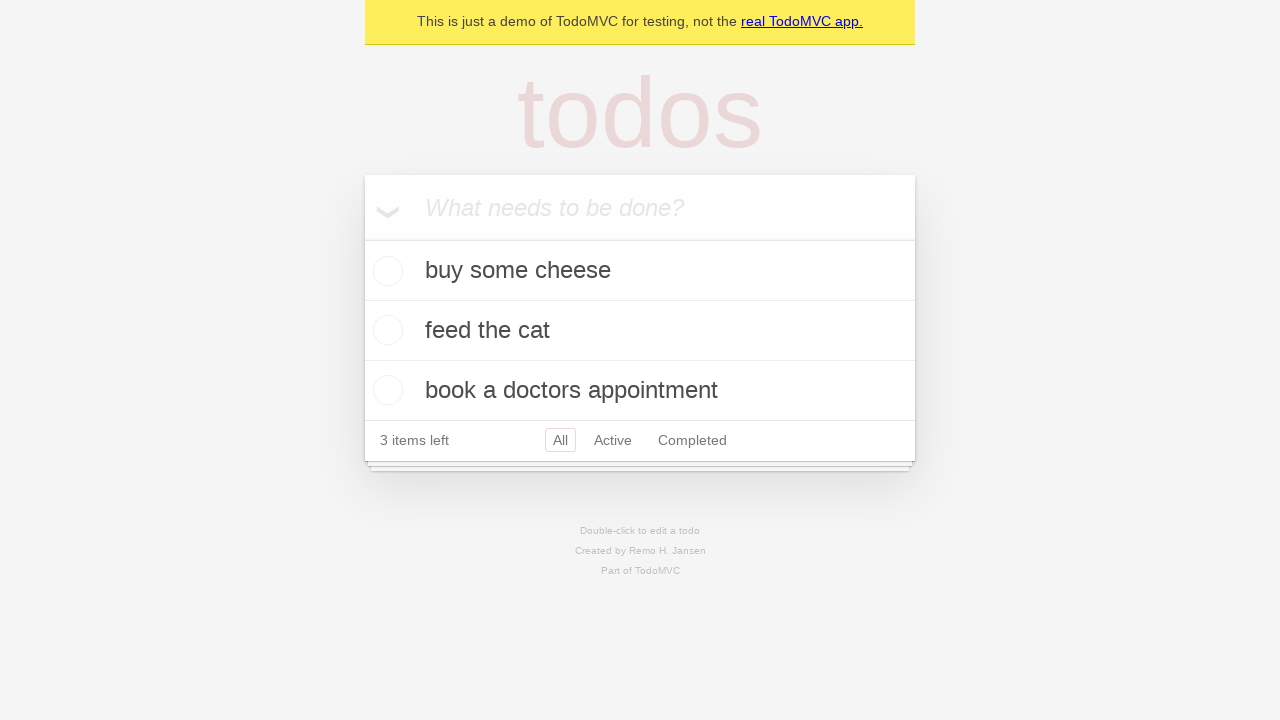

Waited for all 3 todo items to load
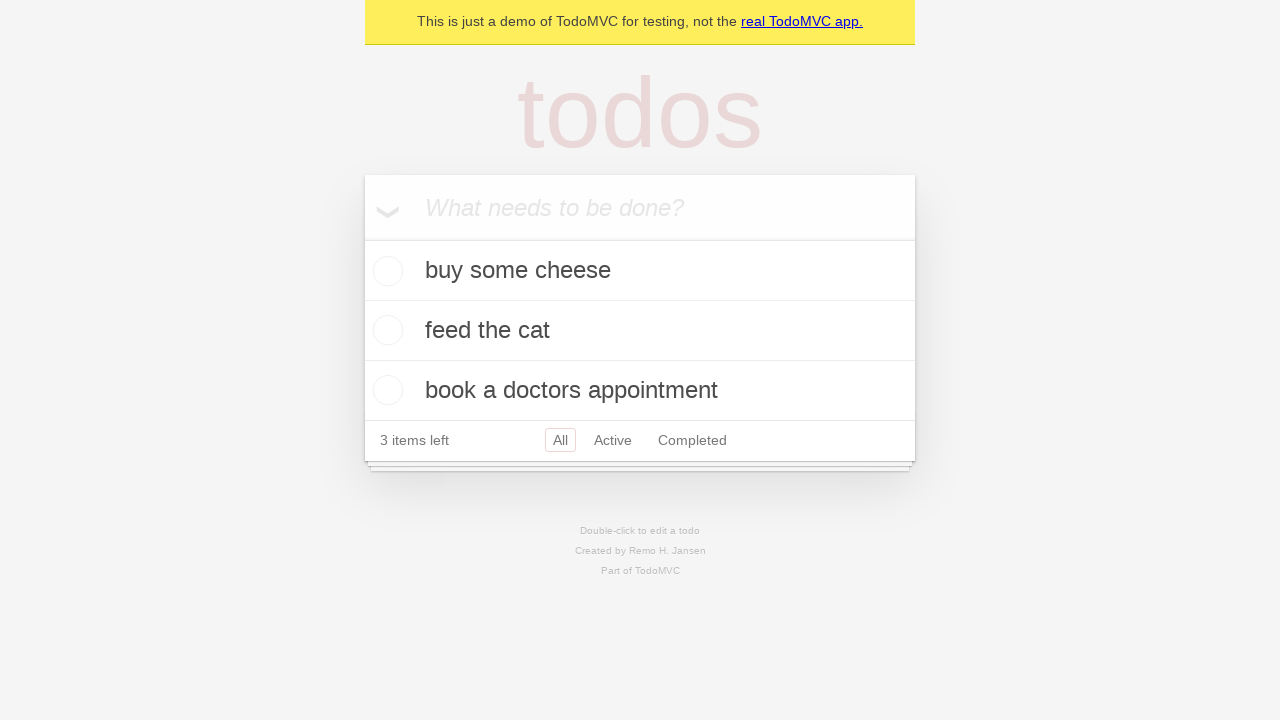

Double-clicked second todo item to enter edit mode at (640, 331) on [data-testid='todo-item'] >> nth=1
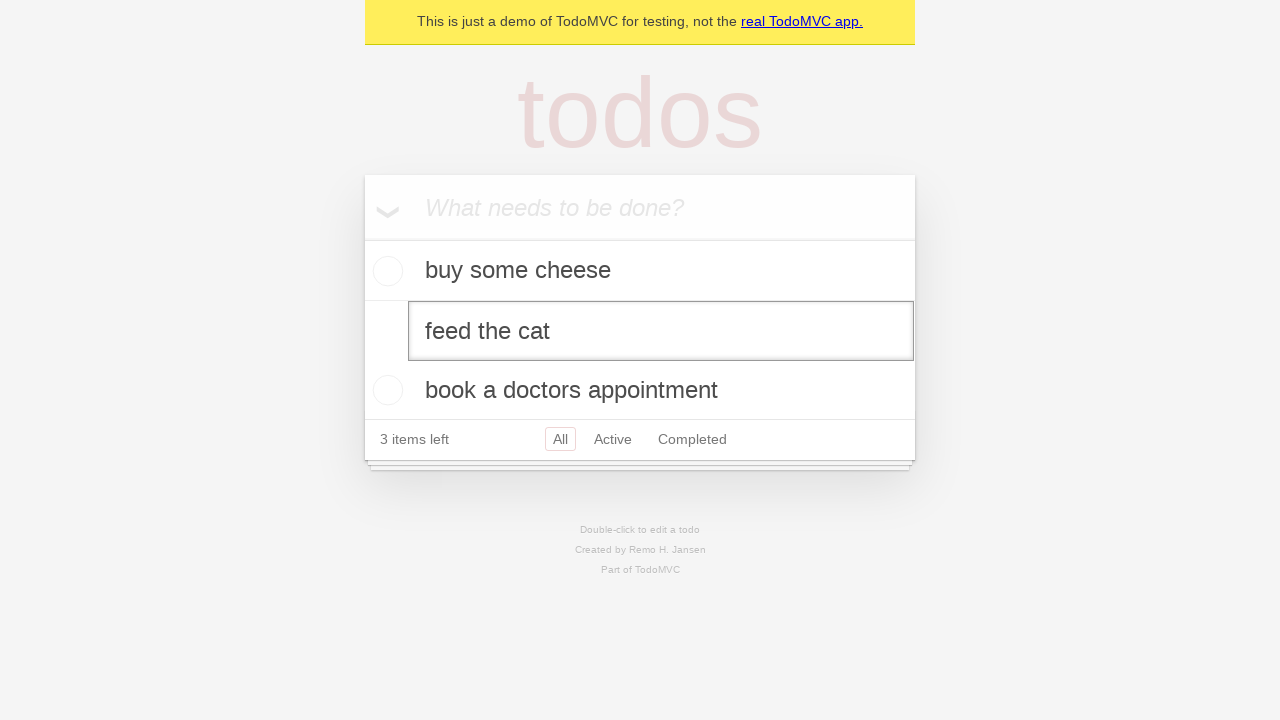

Cleared the text in the edit field on [data-testid='todo-item'] >> nth=1 >> internal:role=textbox[name="Edit"i]
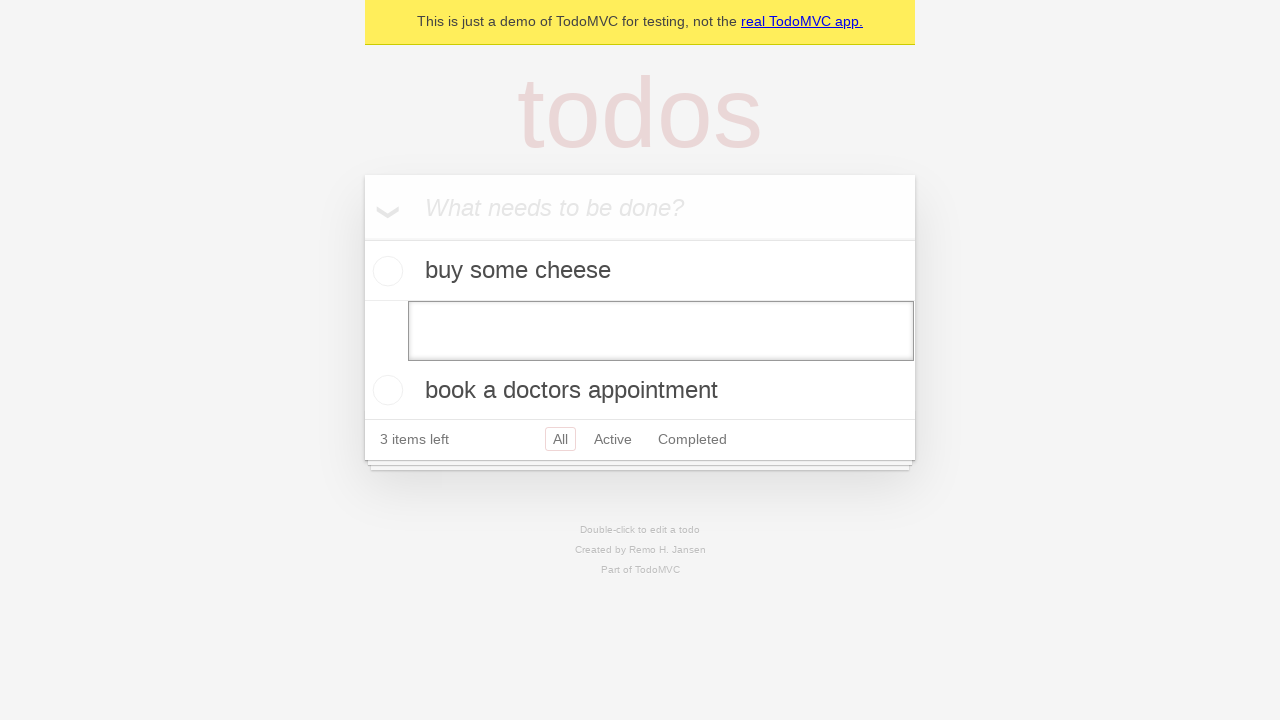

Pressed Enter with empty text to remove the todo item on [data-testid='todo-item'] >> nth=1 >> internal:role=textbox[name="Edit"i]
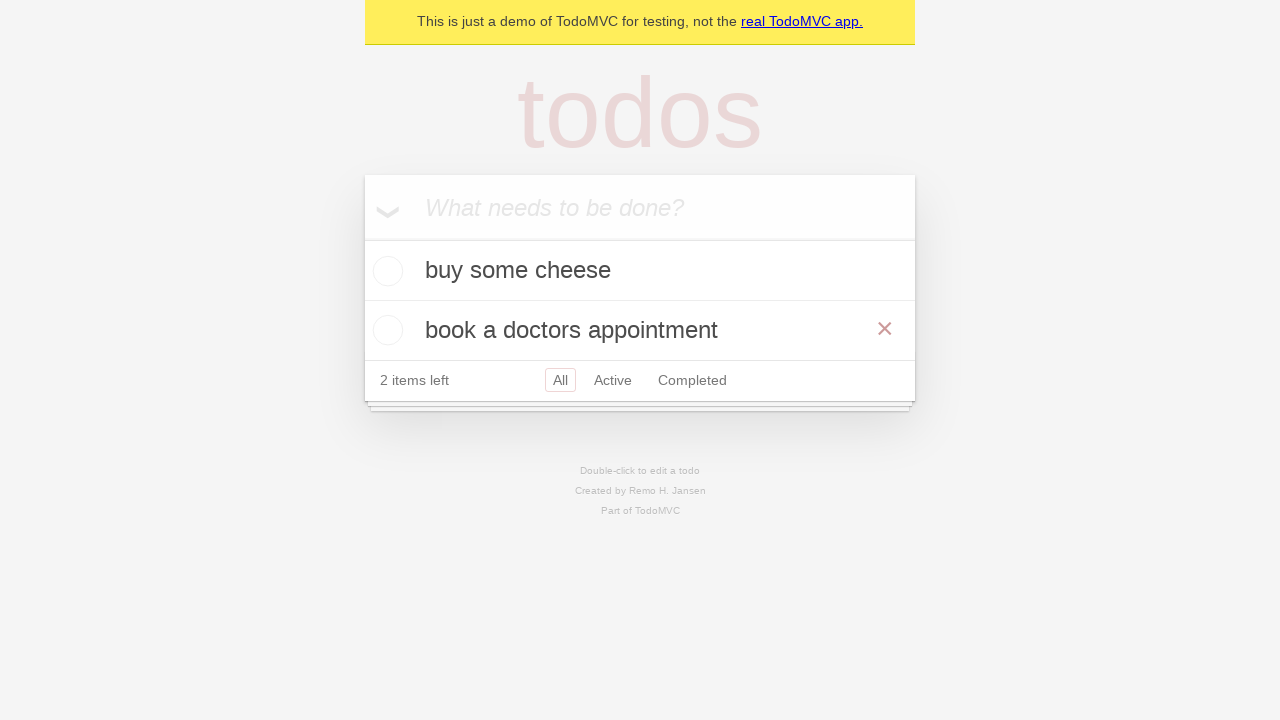

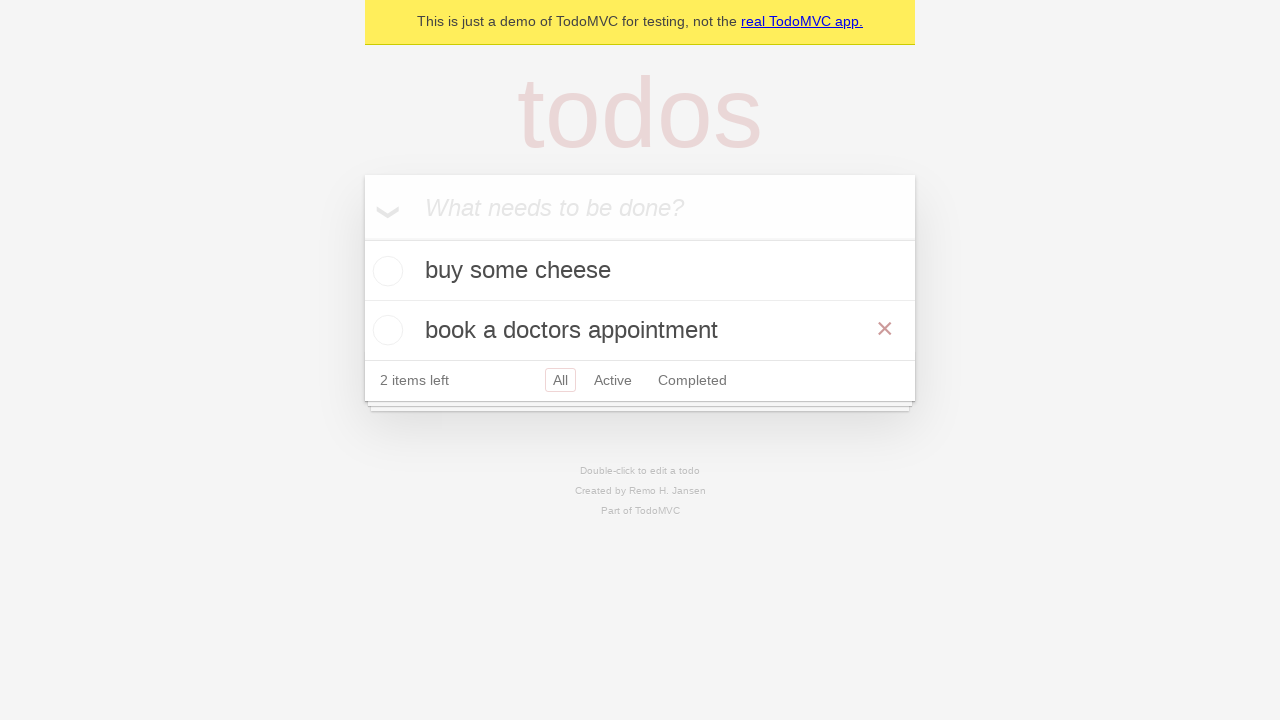